Navigates to the GPI Master ranking page and waits for the ranking table to load, verifying that ranking data is displayed.

Starting URL: https://gpimaster.com/#/rank

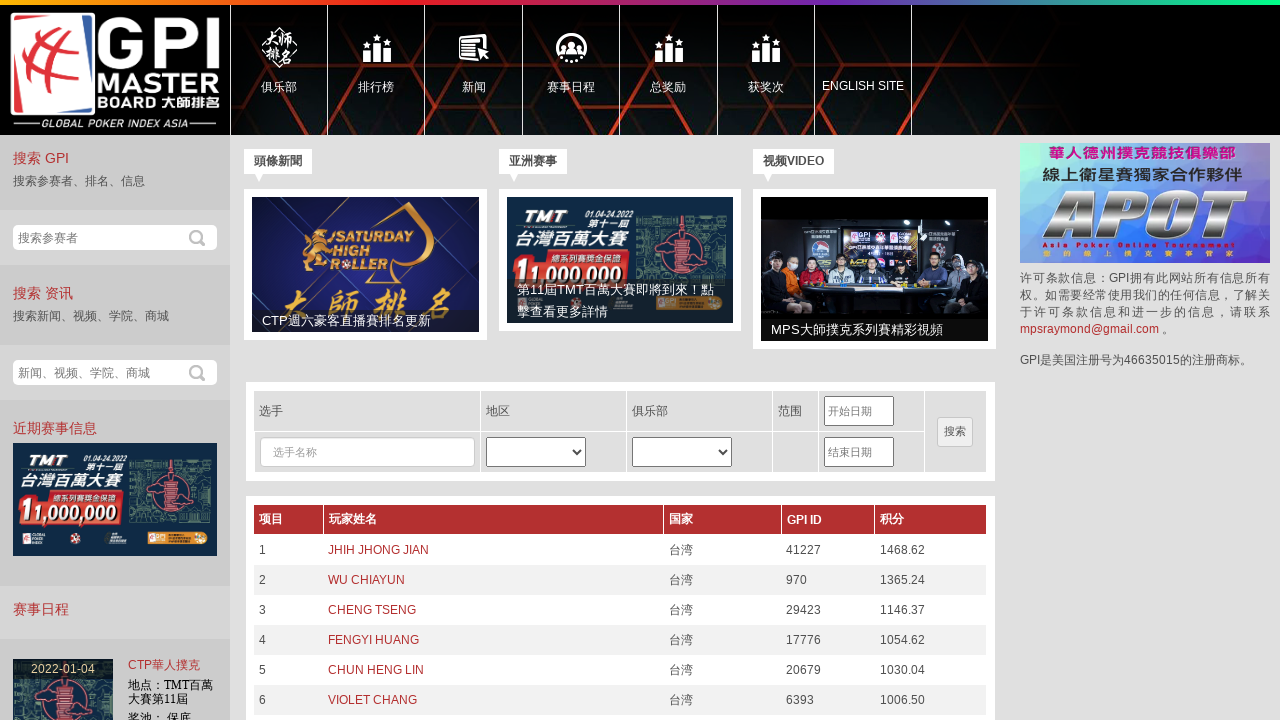

Waited 5 seconds for page content to load
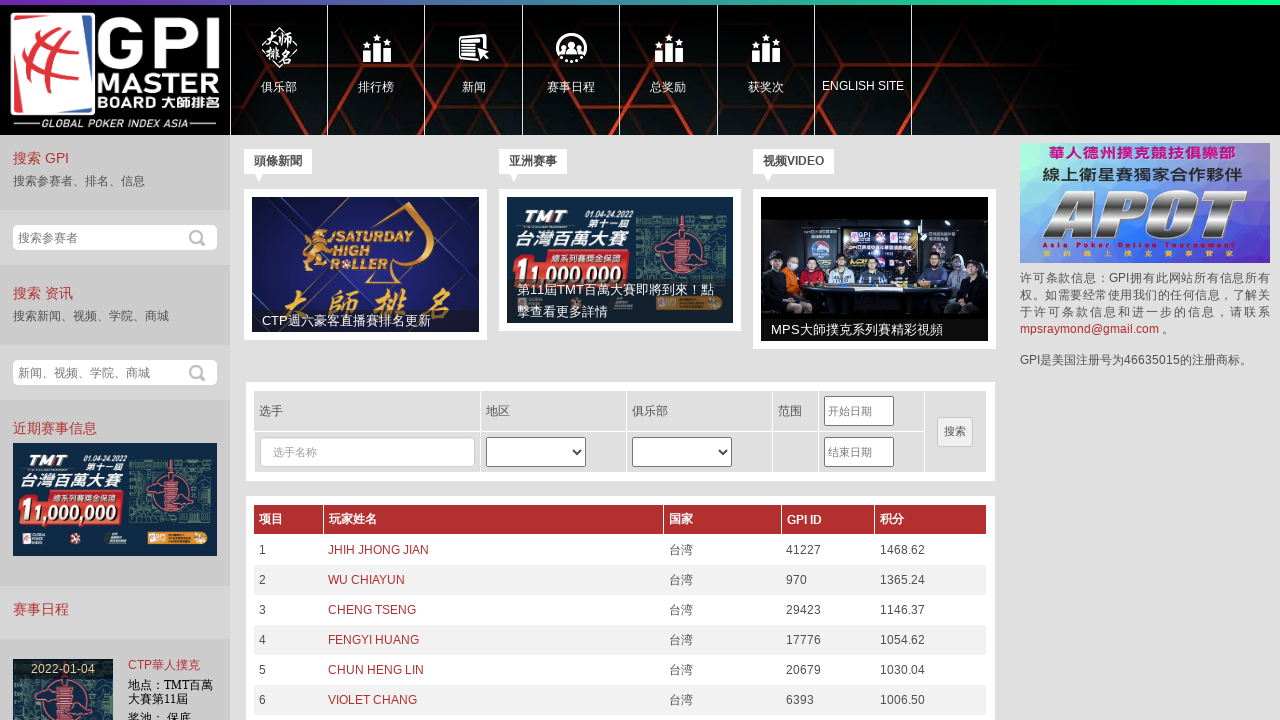

Ranking table loaded - first row data visible
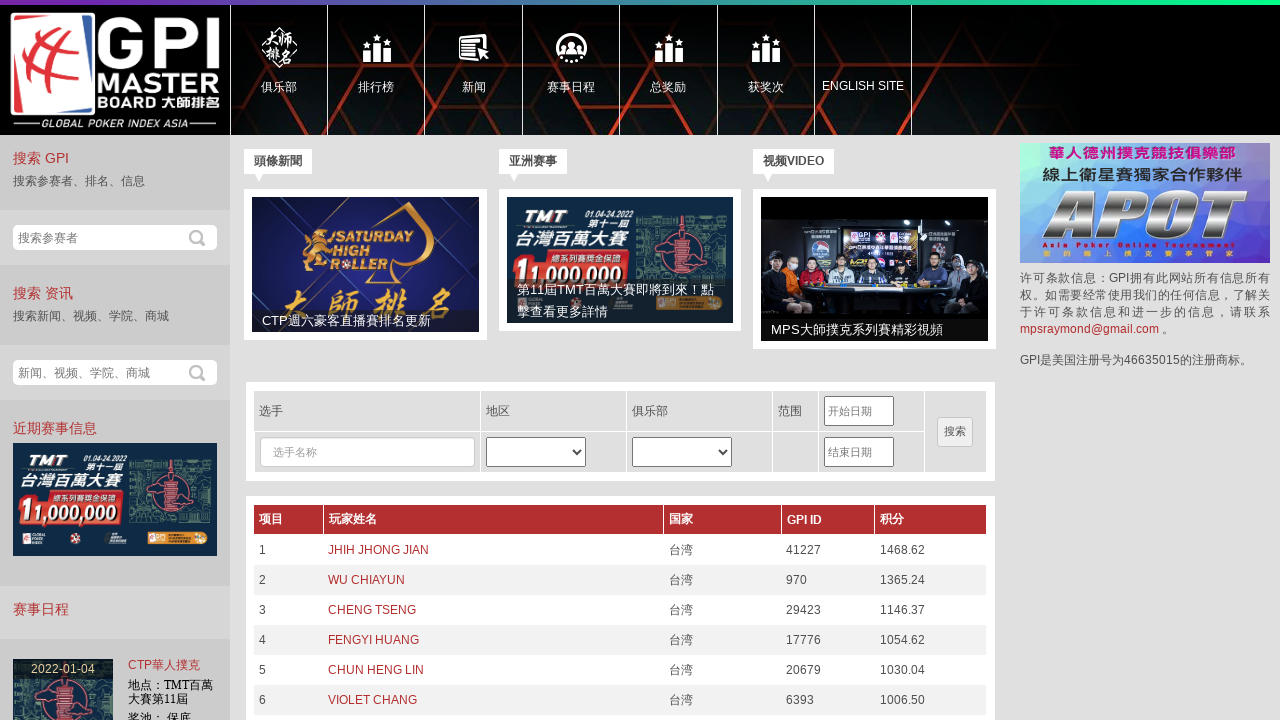

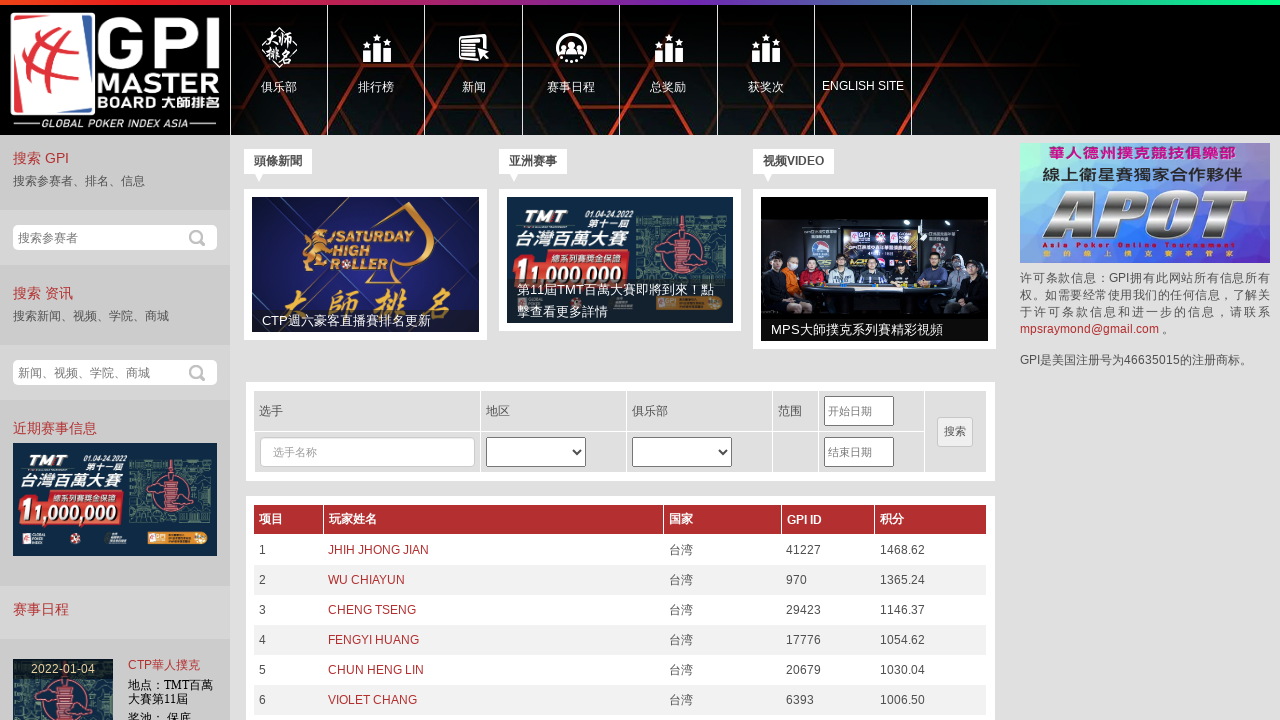